Performs a right-click (context click) action on an image element to trigger a context menu

Starting URL: https://deluxe-menu.com/popup-mode-sample.html

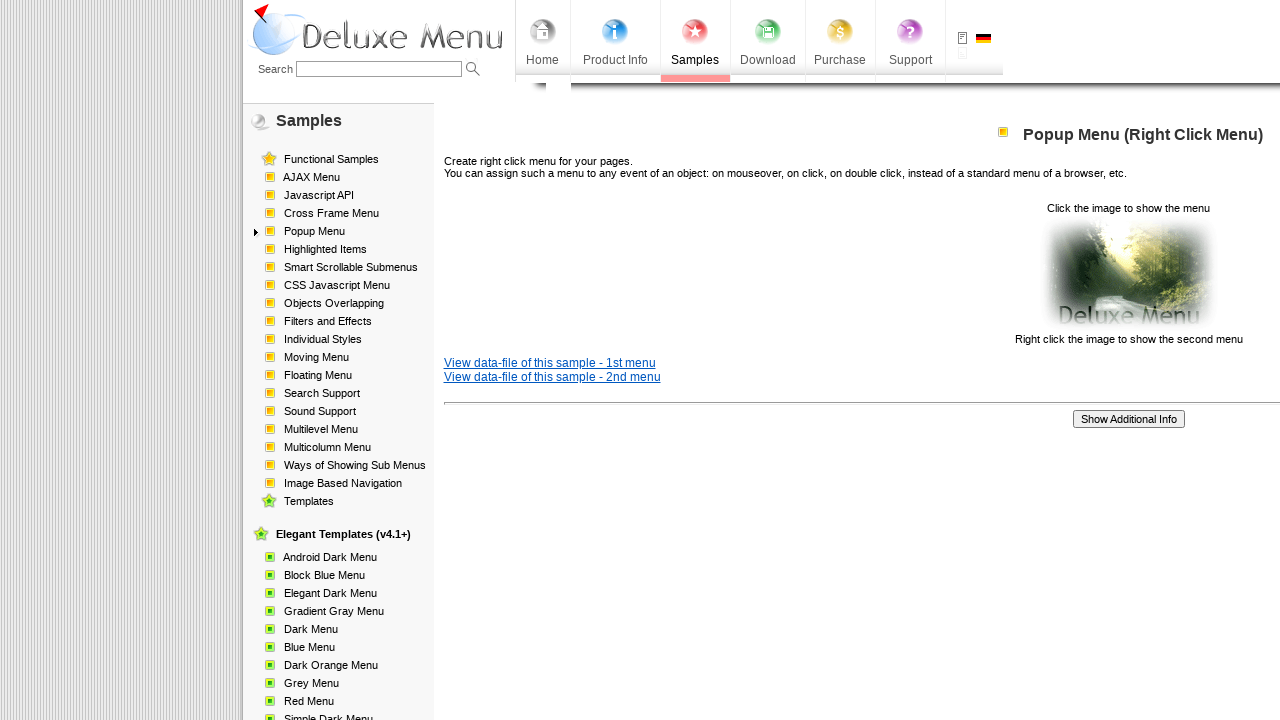

Located image element with src='data-samples/images/popup_pic.gif'
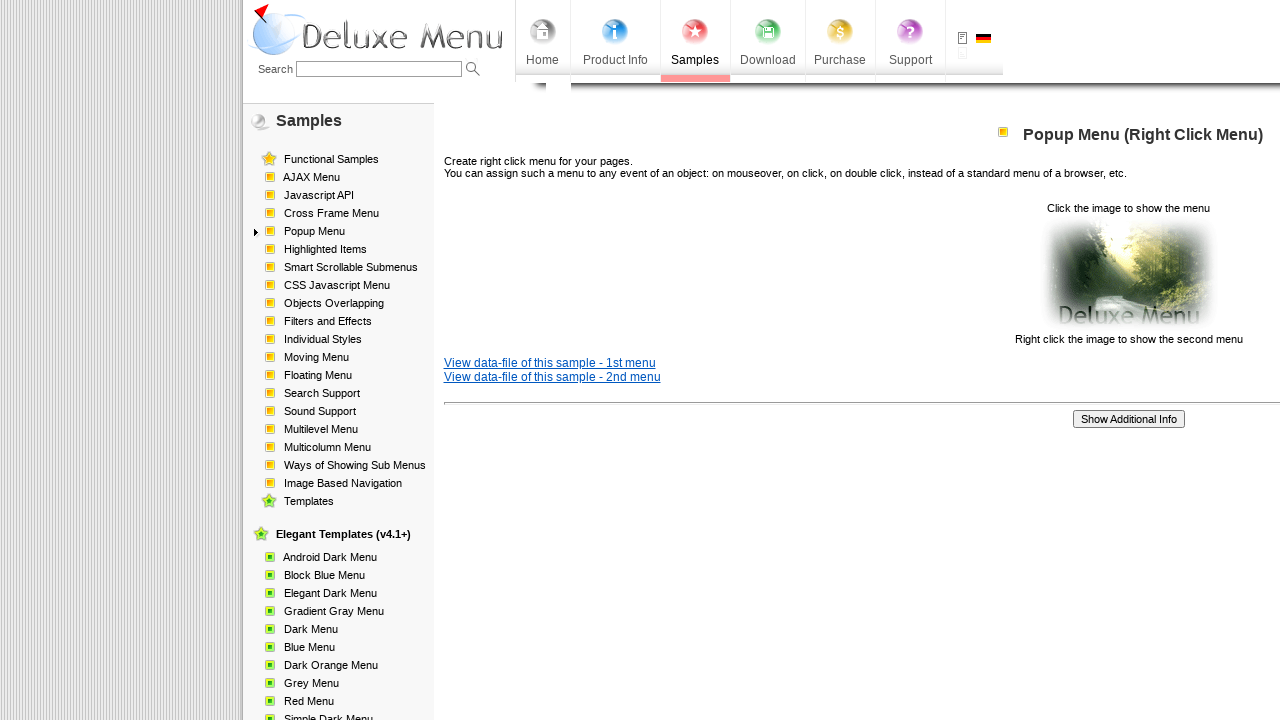

Performed right-click (context click) on the image element to trigger context menu at (1128, 274) on xpath=//img[@src='data-samples/images/popup_pic.gif']
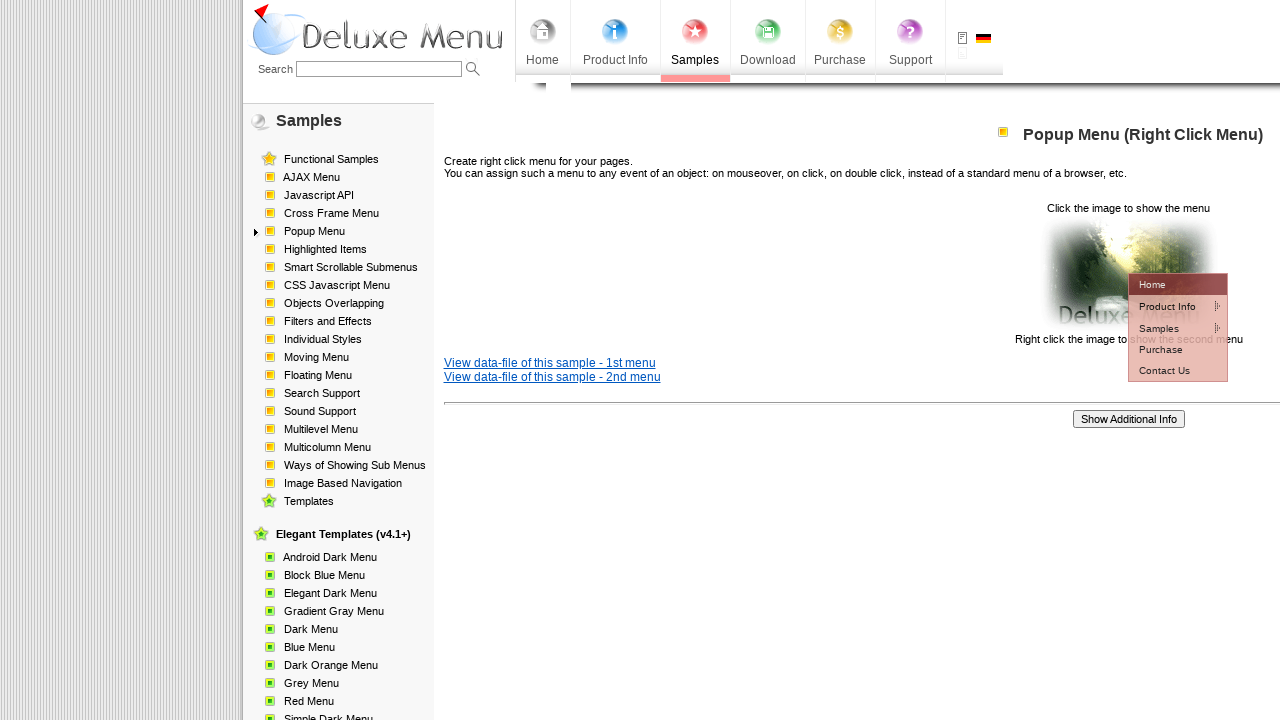

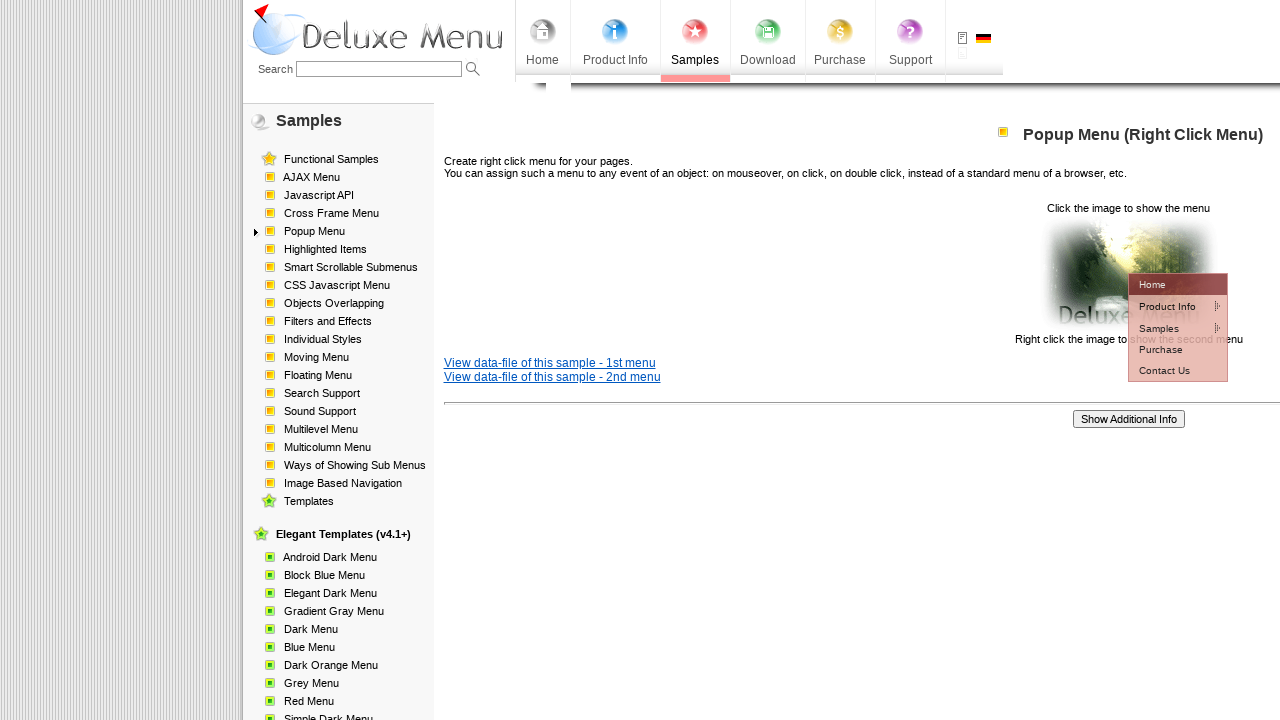